Tests drag and drop functionality by dragging element from column A to column B on a demo page

Starting URL: https://the-internet.herokuapp.com/drag_and_drop

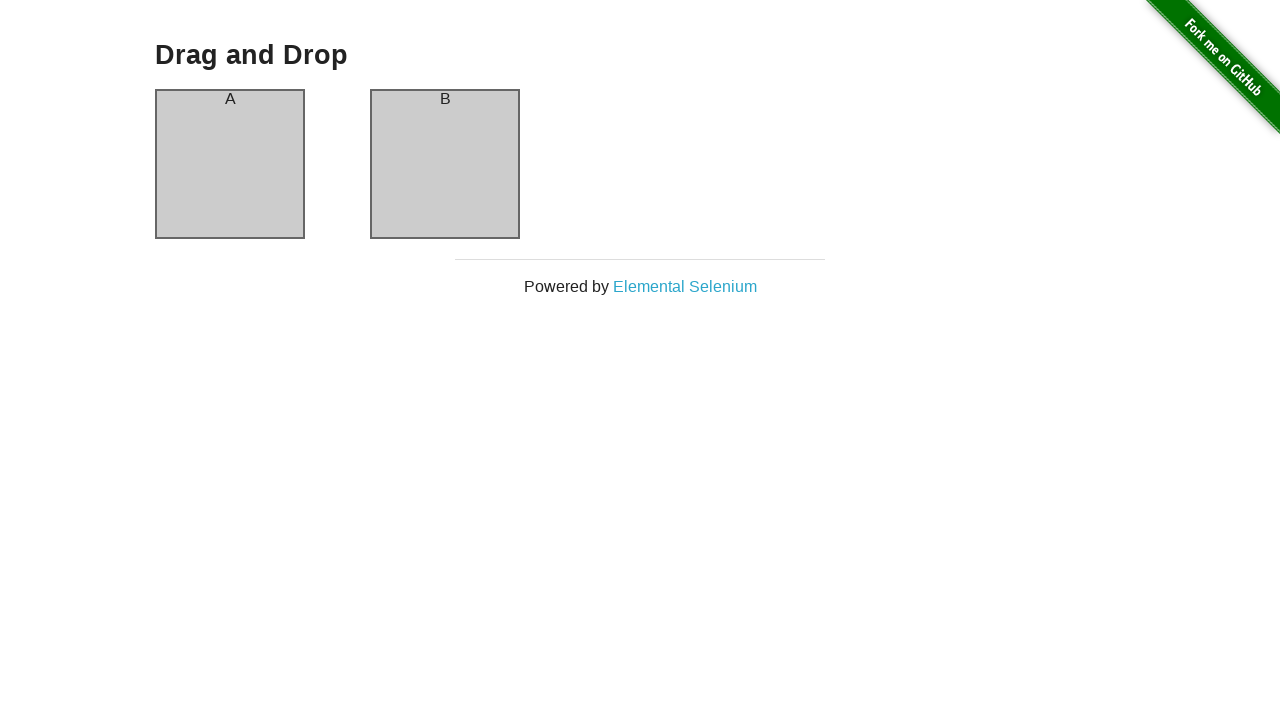

Navigated to drag and drop demo page
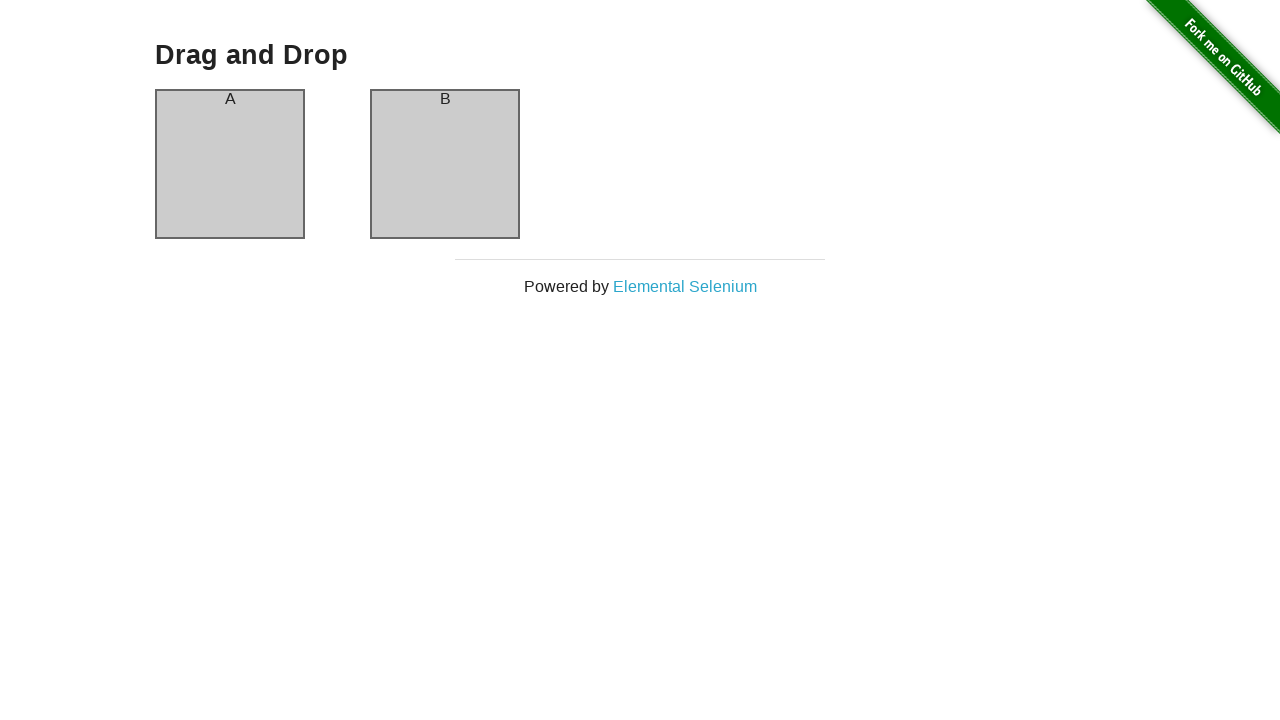

Located source element (Column A)
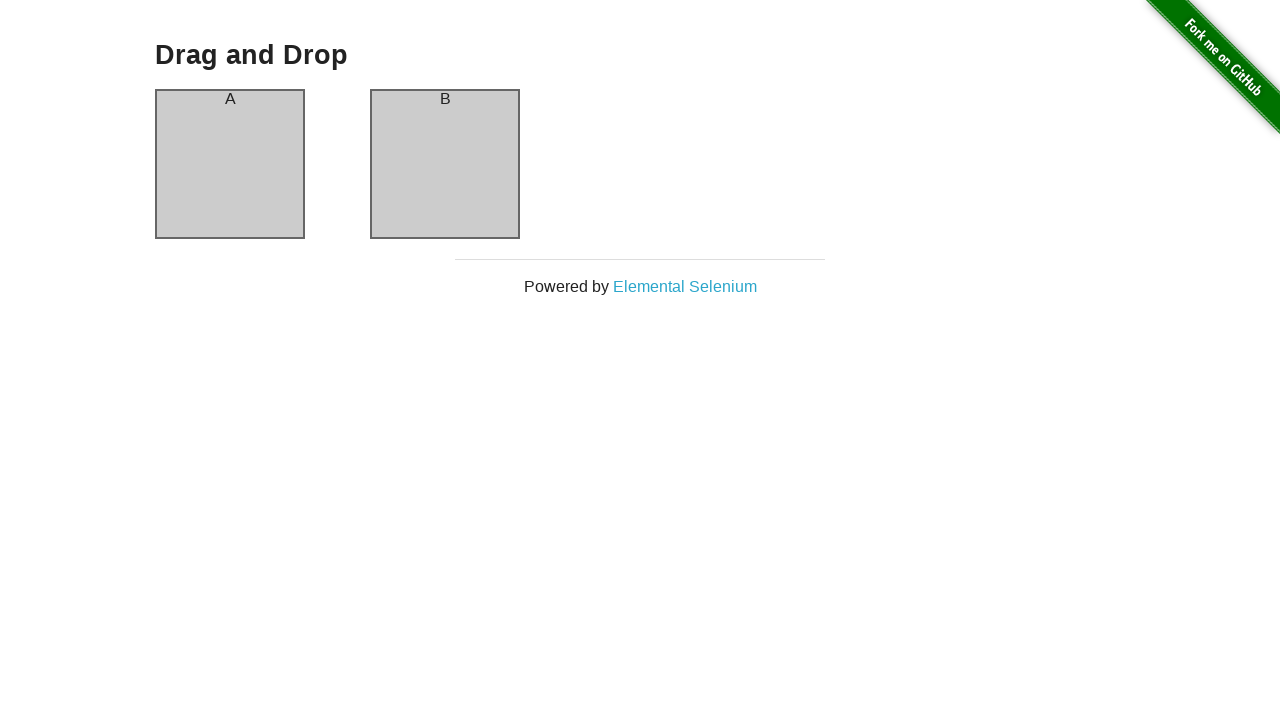

Located destination element (Column B)
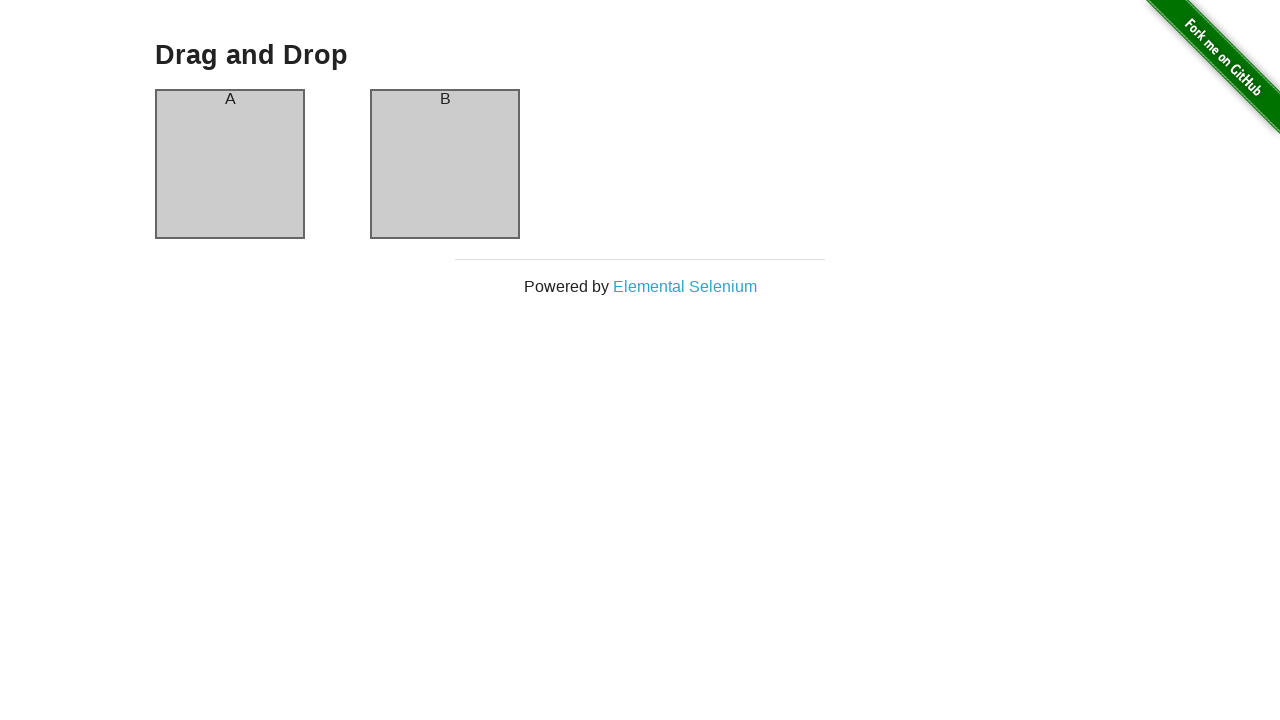

Dragged element from Column A to Column B at (445, 164)
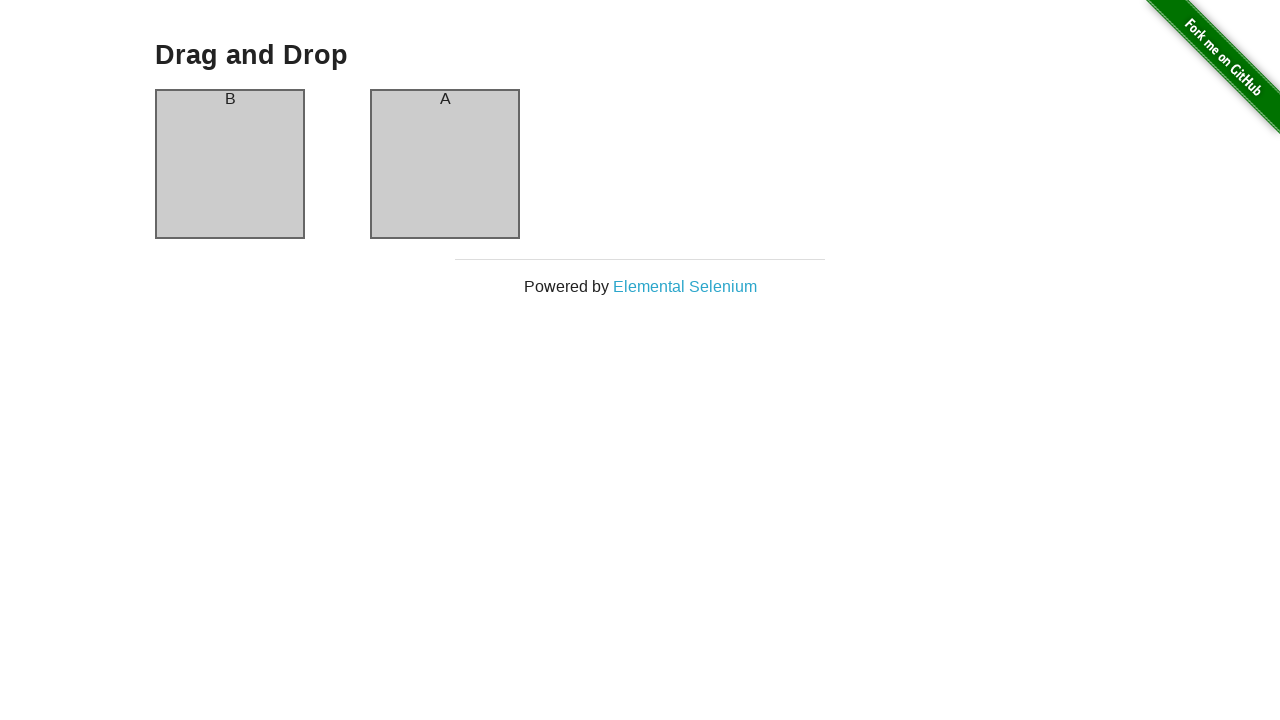

Waited for drag and drop action to complete
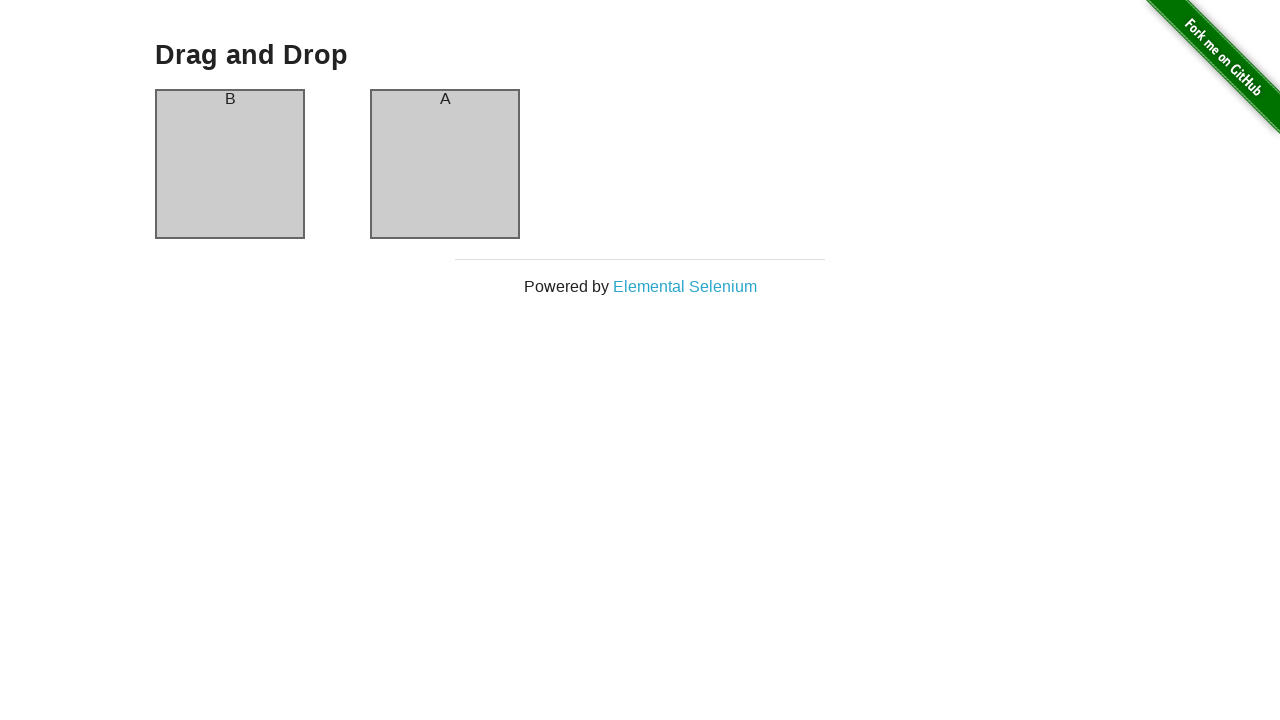

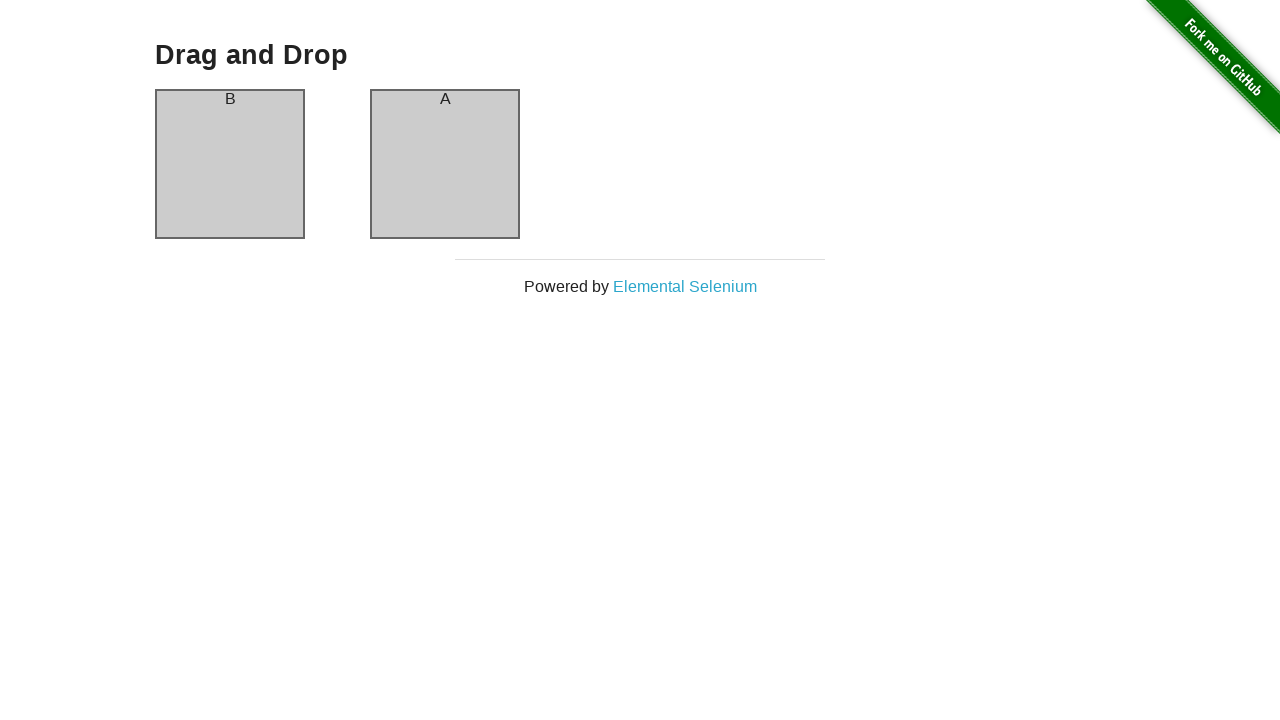